Navigates to the Rahul Shetty Academy client page and clicks on the register/reset link to navigate to the registration page

Starting URL: https://www.rahulshettyacademy.com/client/

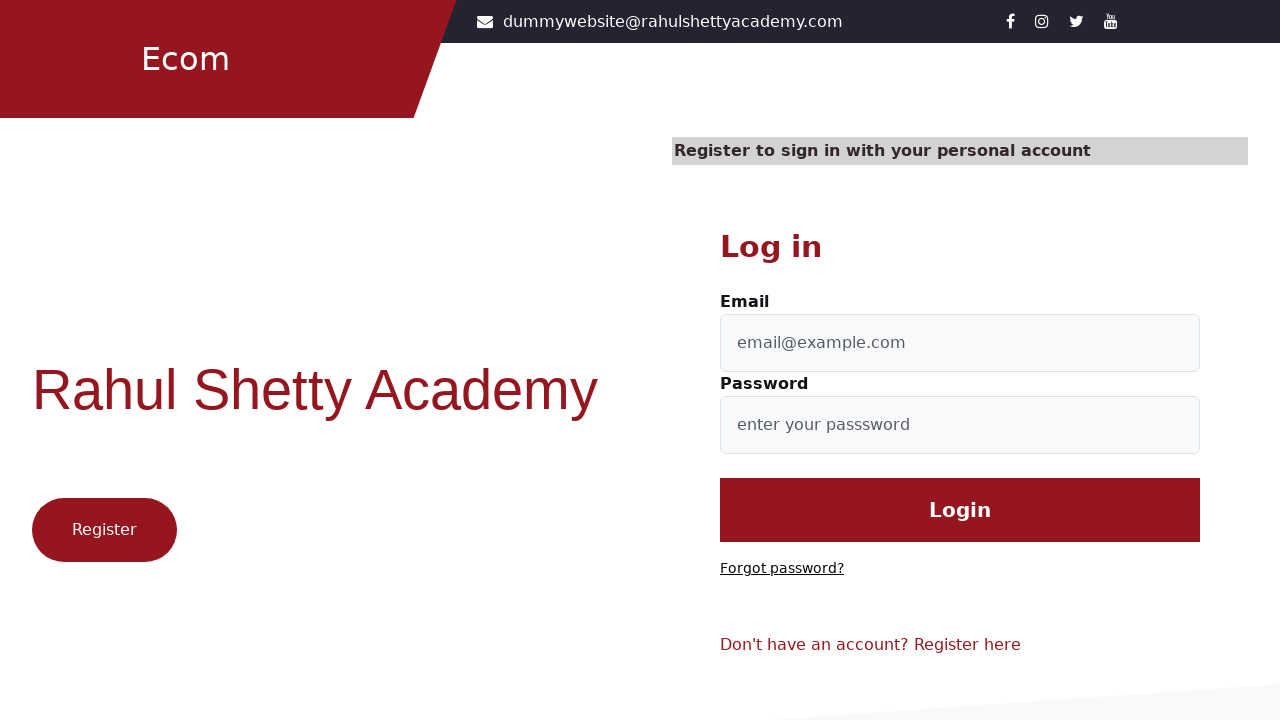

Navigated to Rahul Shetty Academy client page
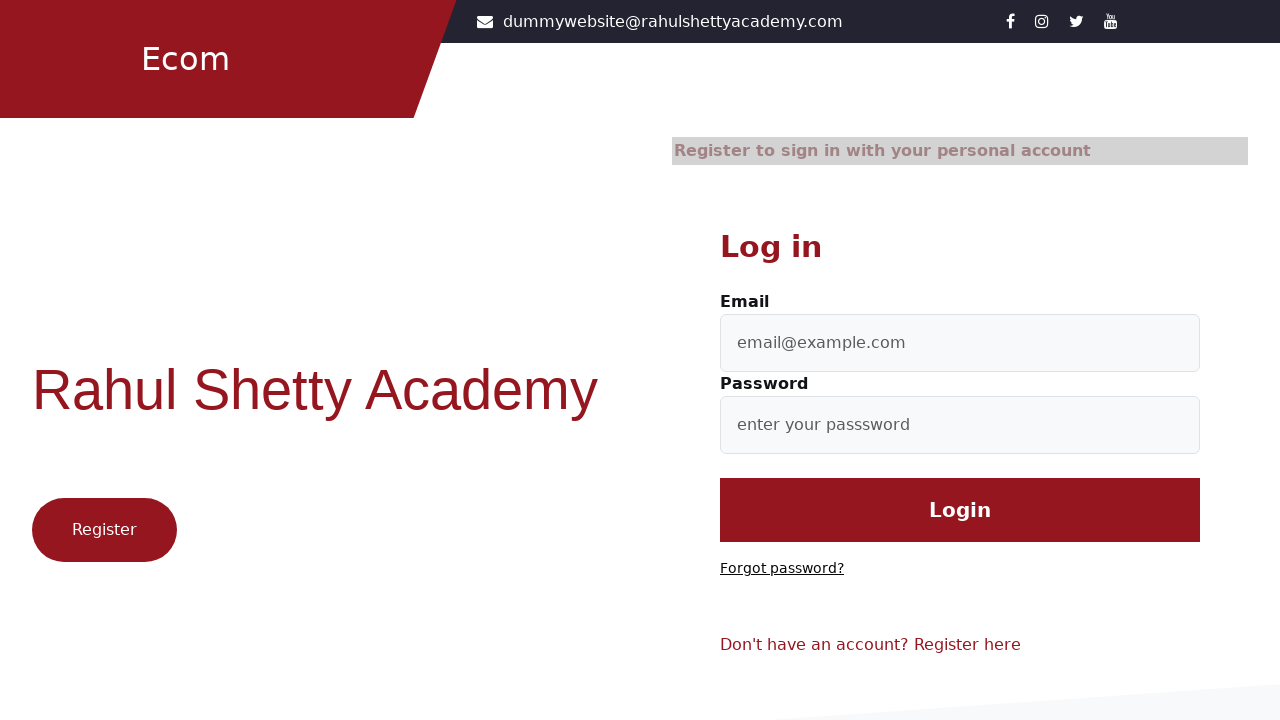

Clicked on the register/reset link to navigate to registration page at (968, 645) on .text-reset
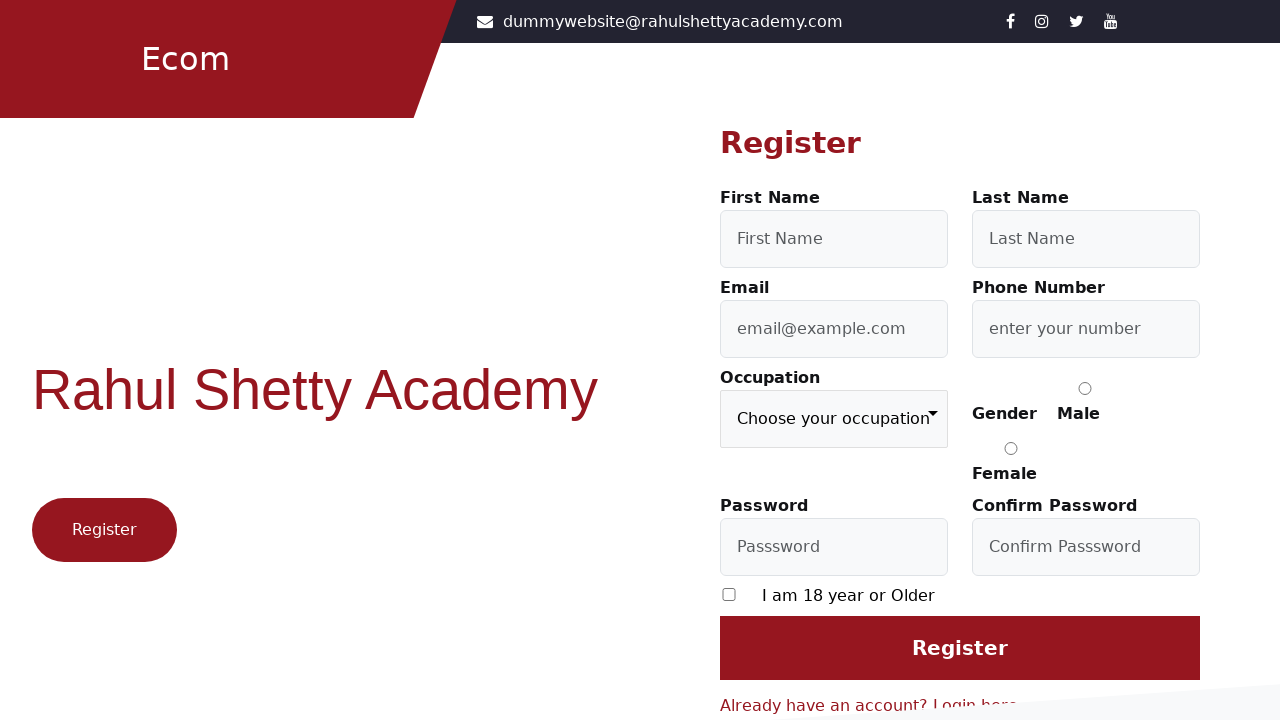

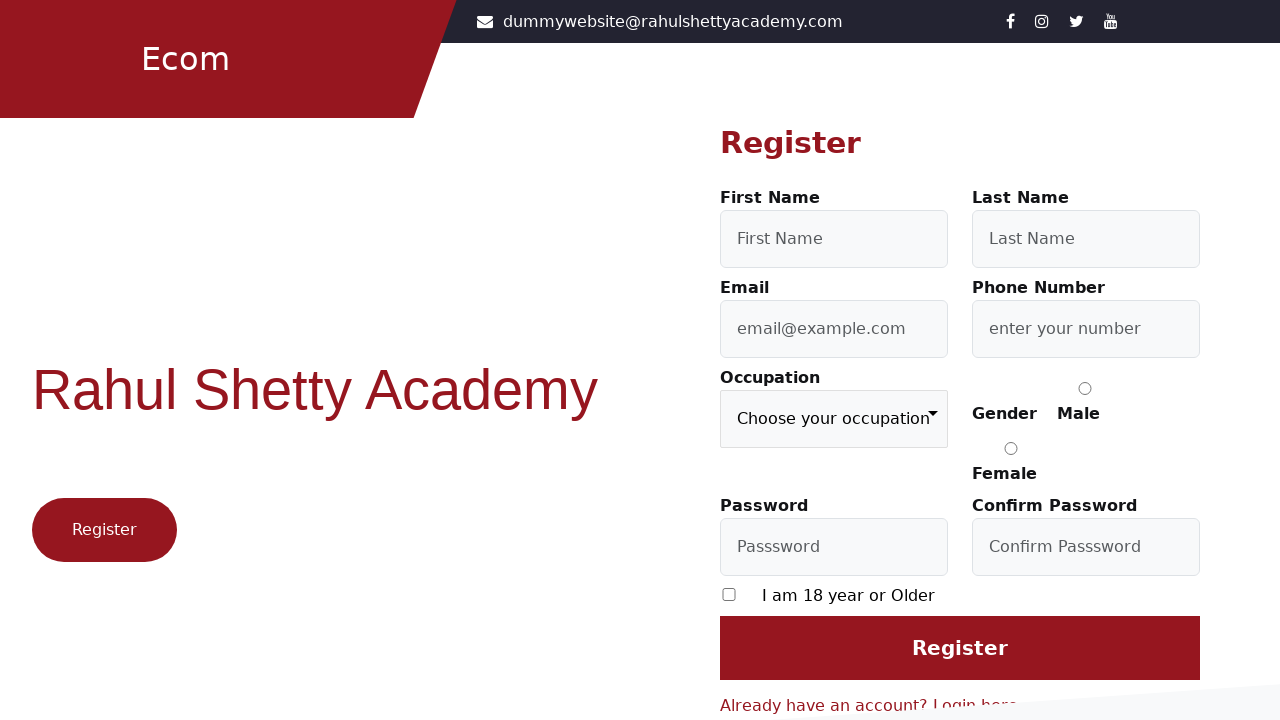